Tests modal dialog functionality by clicking buttons to open small and large modal dialogs on the DemoQA practice page.

Starting URL: https://demoqa.com/modal-dialogs

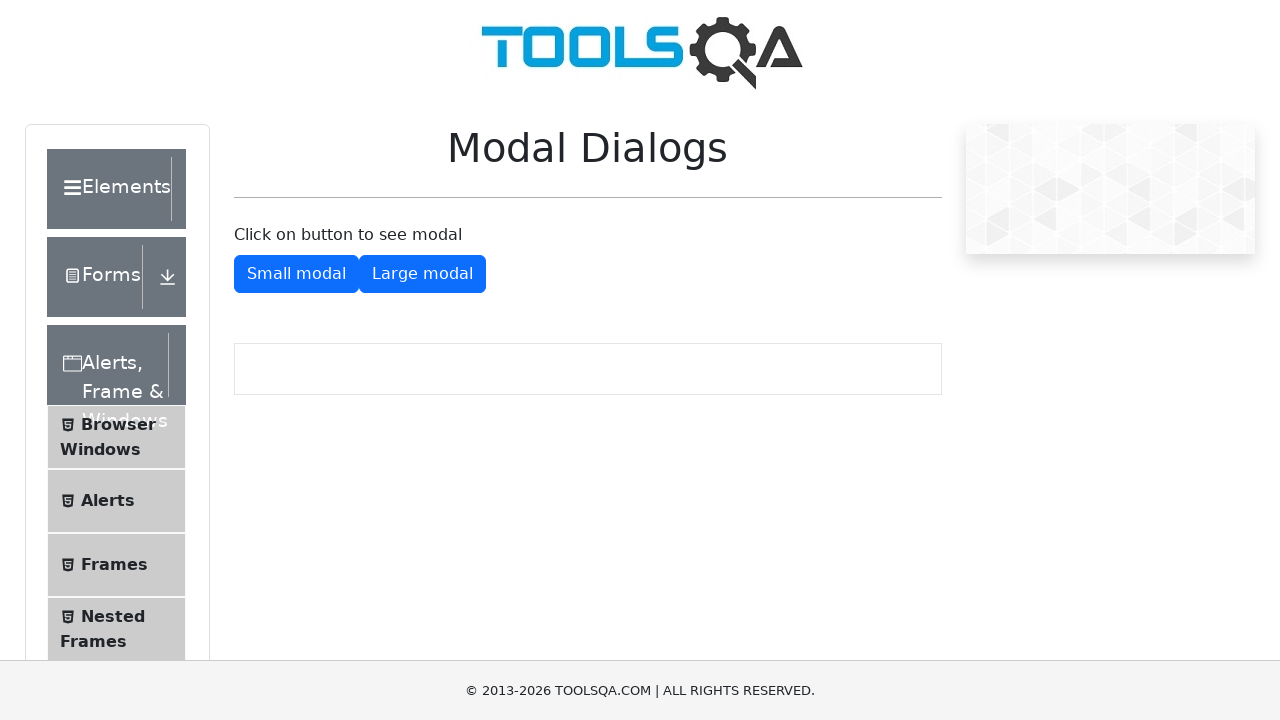

Clicked button to show small modal dialog at (296, 274) on button#showSmallModal
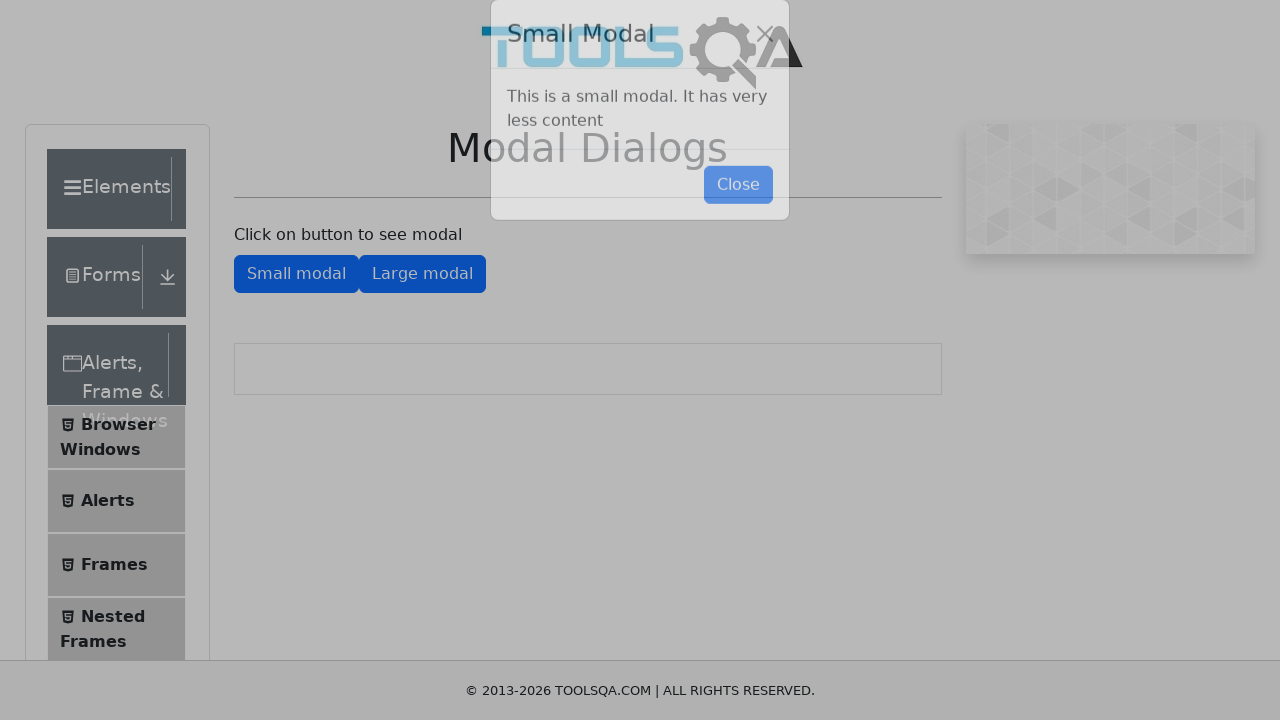

Small modal dialog appeared and became visible
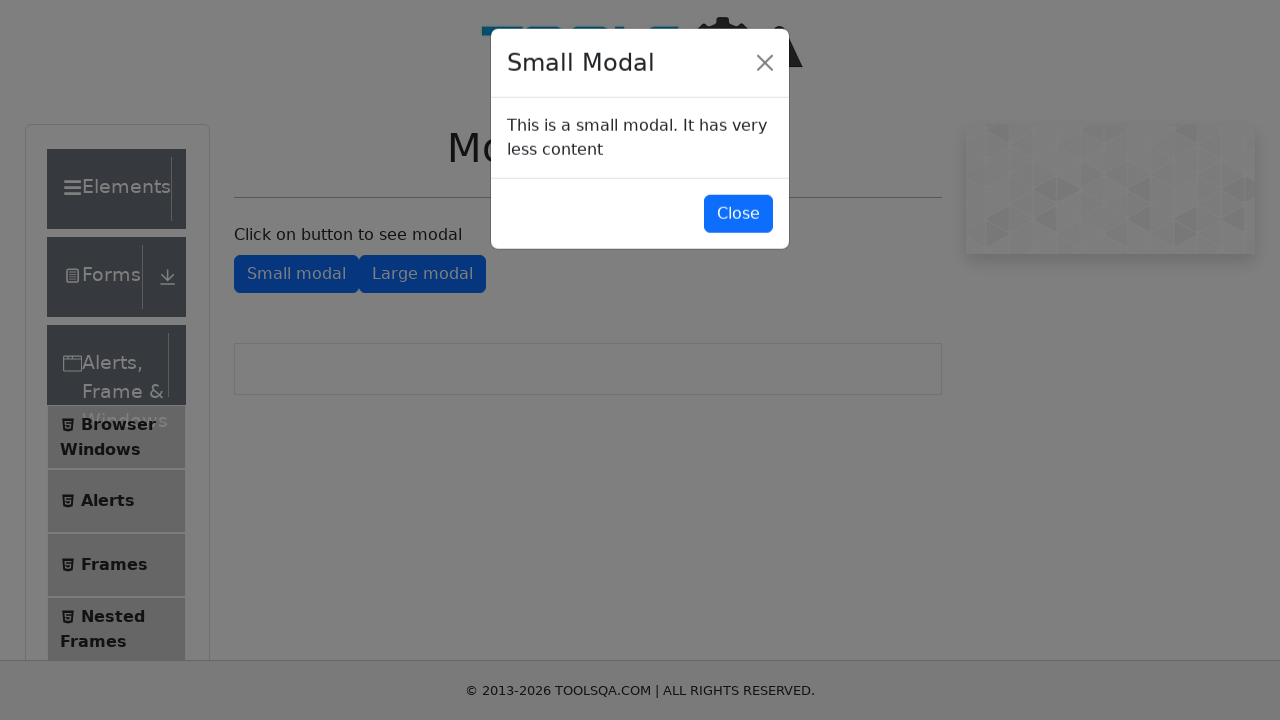

Waited 1 second for modal to fully load
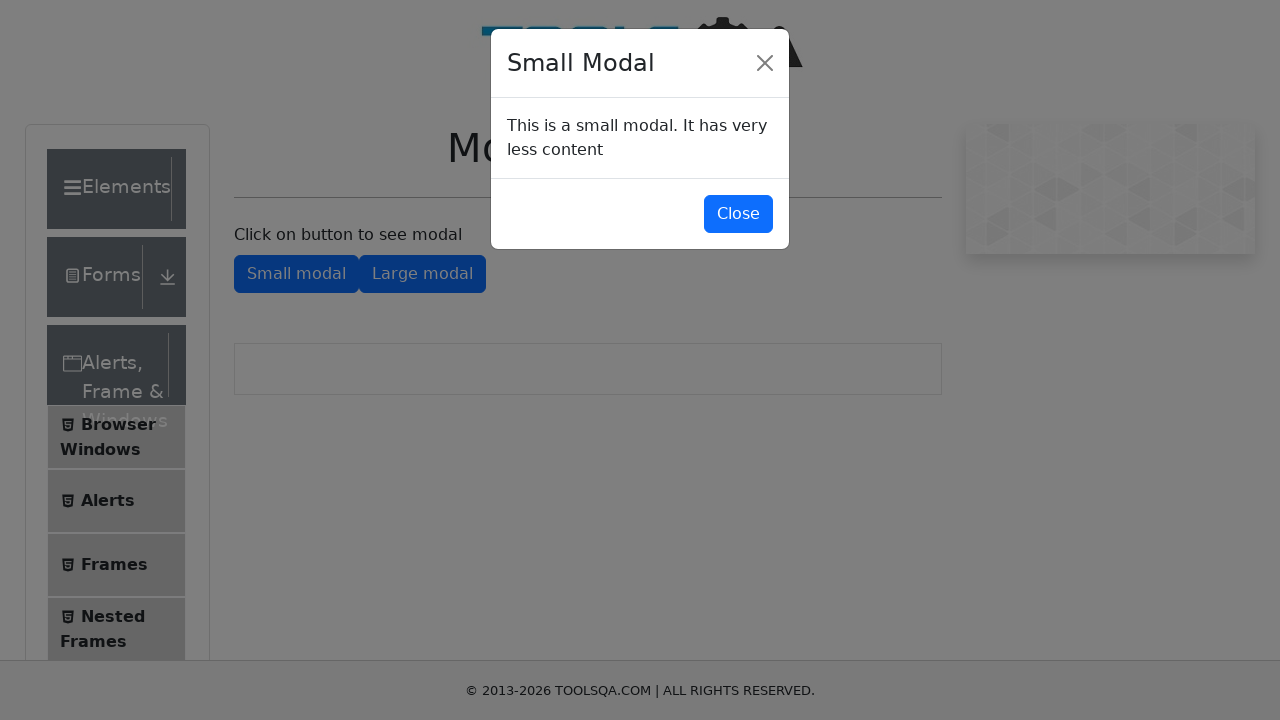

Clicked button to close small modal dialog at (738, 214) on button#closeSmallModal
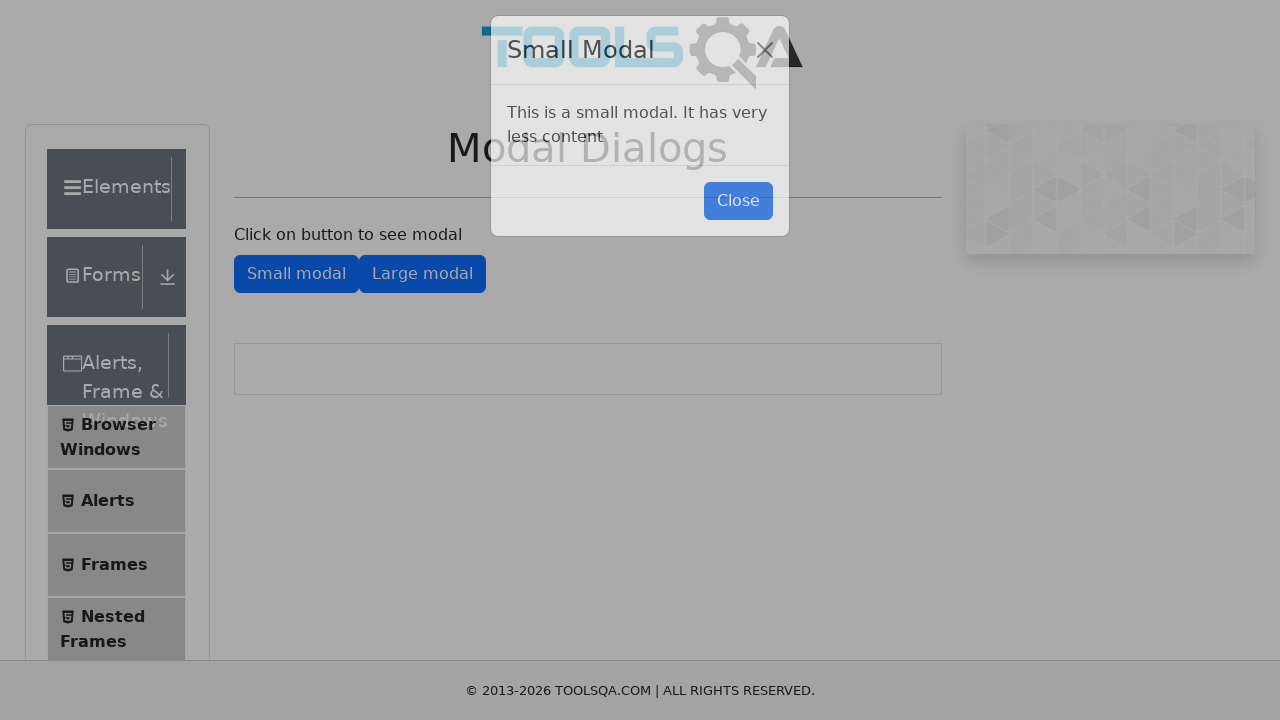

Waited 500ms for small modal to close
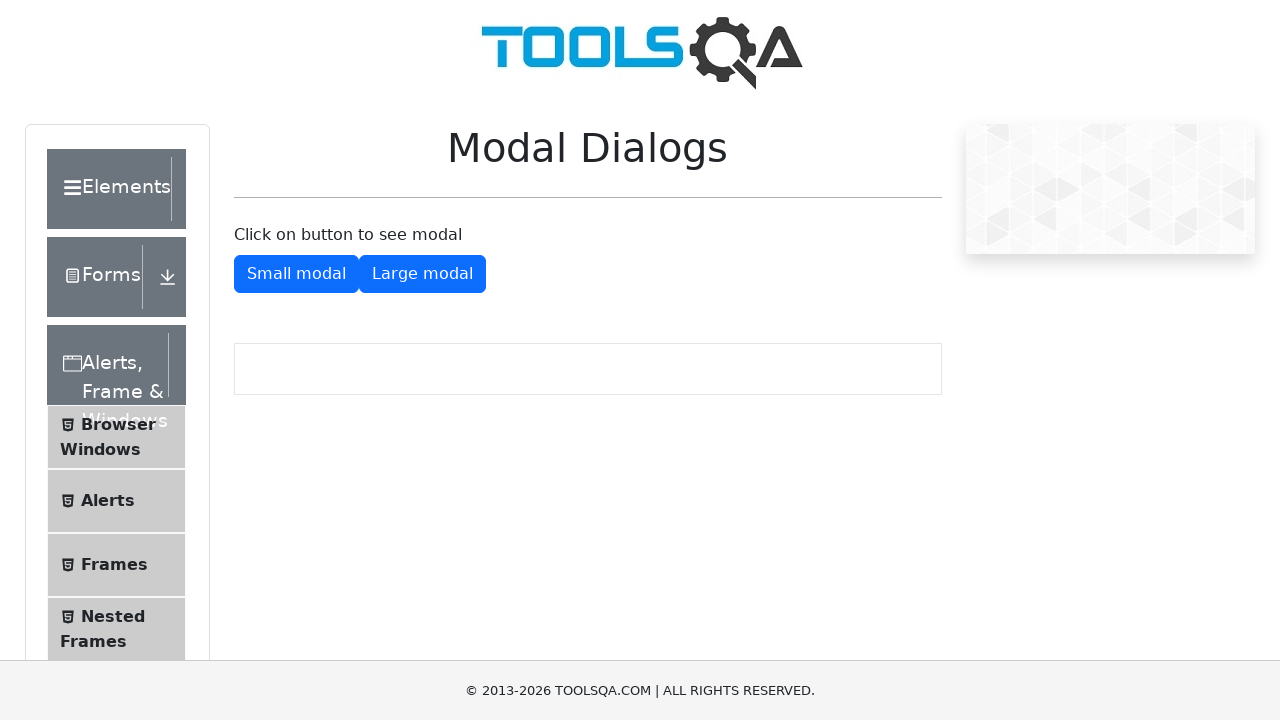

Clicked button to show large modal dialog at (422, 274) on button#showLargeModal
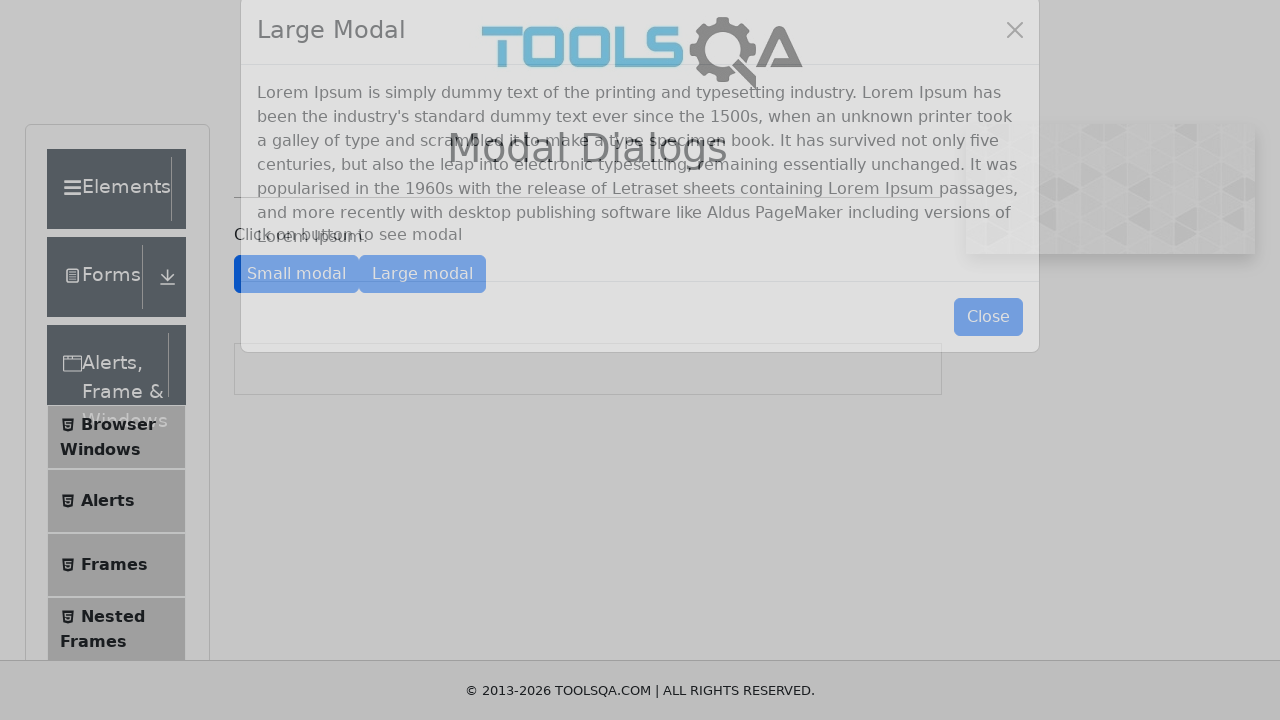

Large modal dialog appeared and became visible
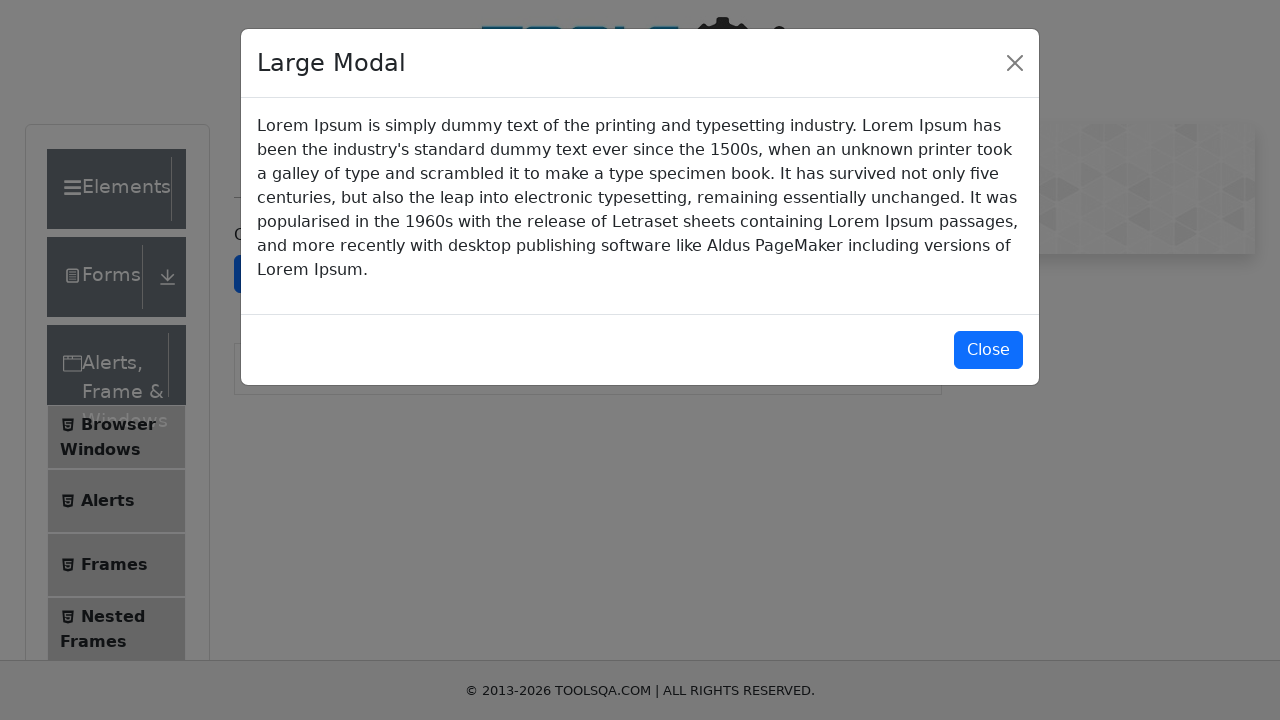

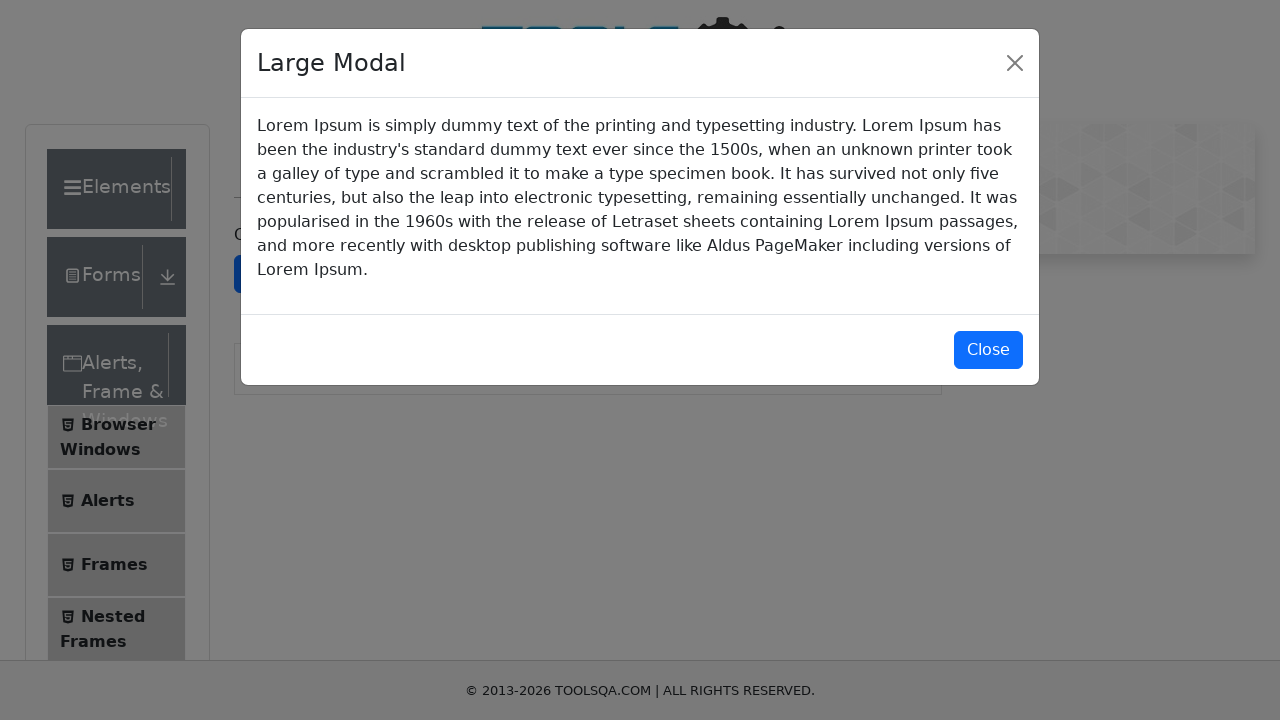